Tests an explicit wait scenario where the script waits for a price to change to $100, then clicks a book button, calculates a mathematical formula based on a displayed value, inputs the answer, and submits.

Starting URL: http://suninjuly.github.io/explicit_wait2.html

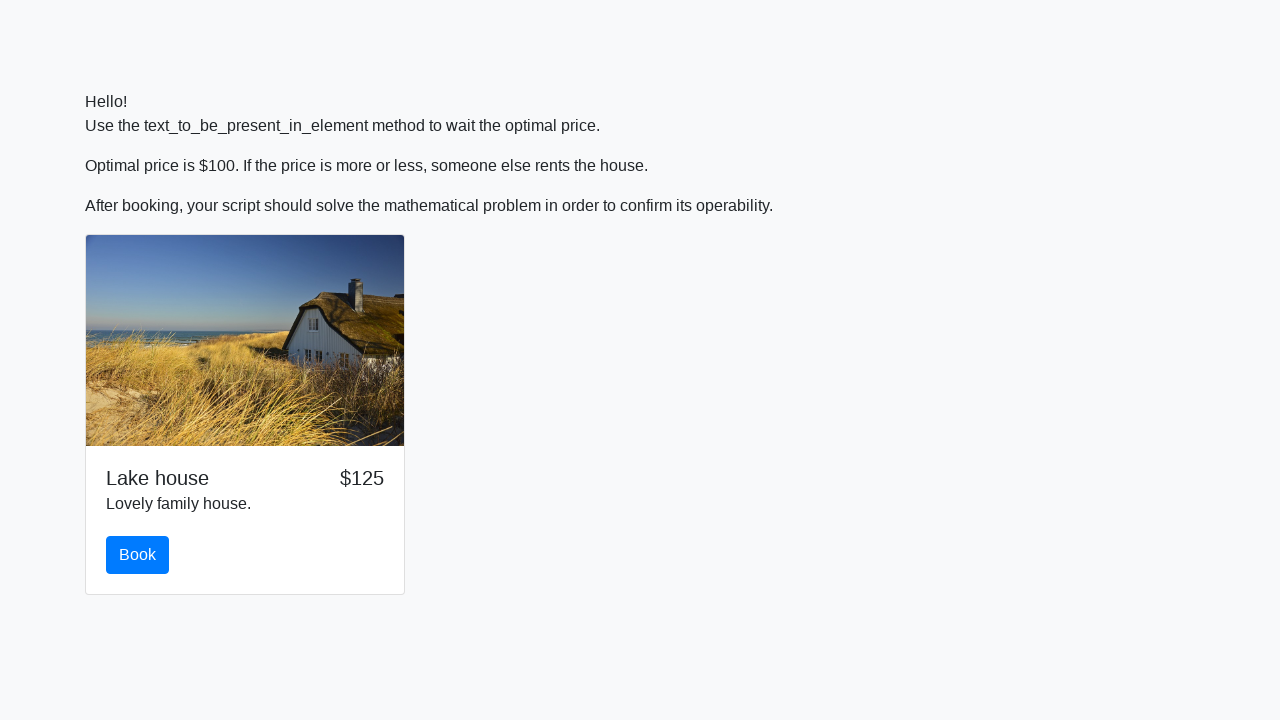

Waited for price to change to $100
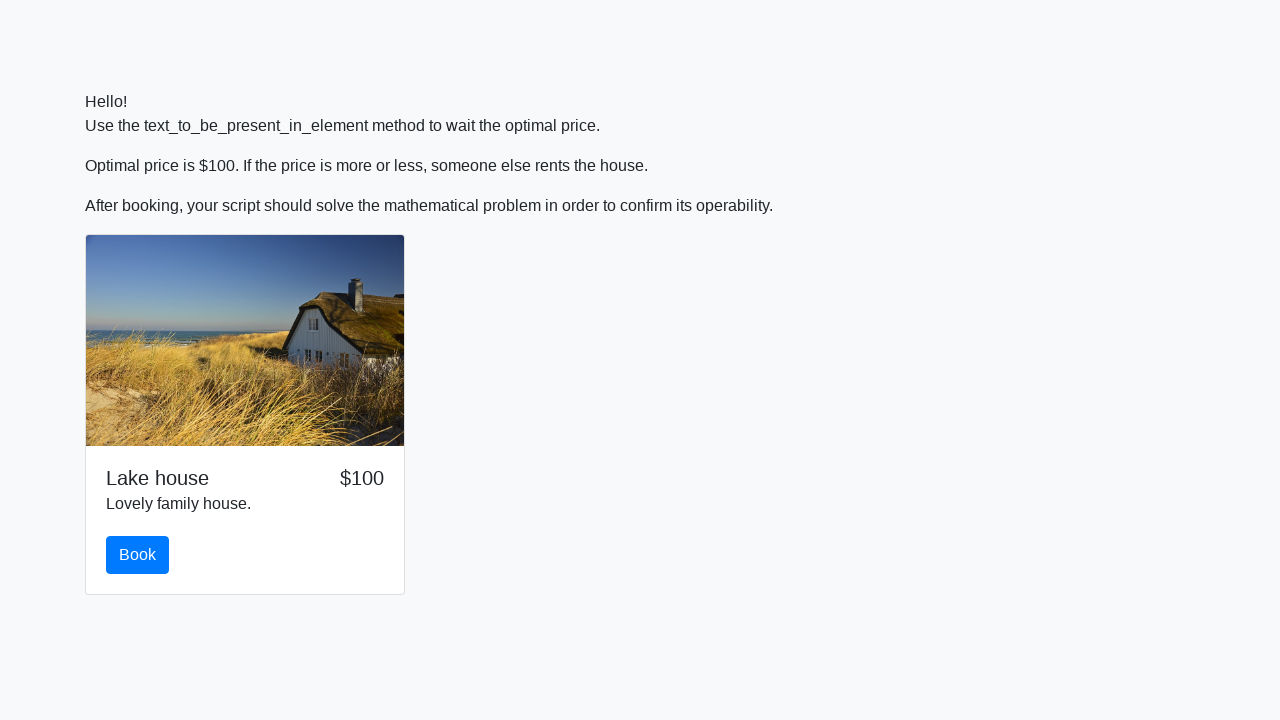

Clicked the book button at (138, 555) on #book
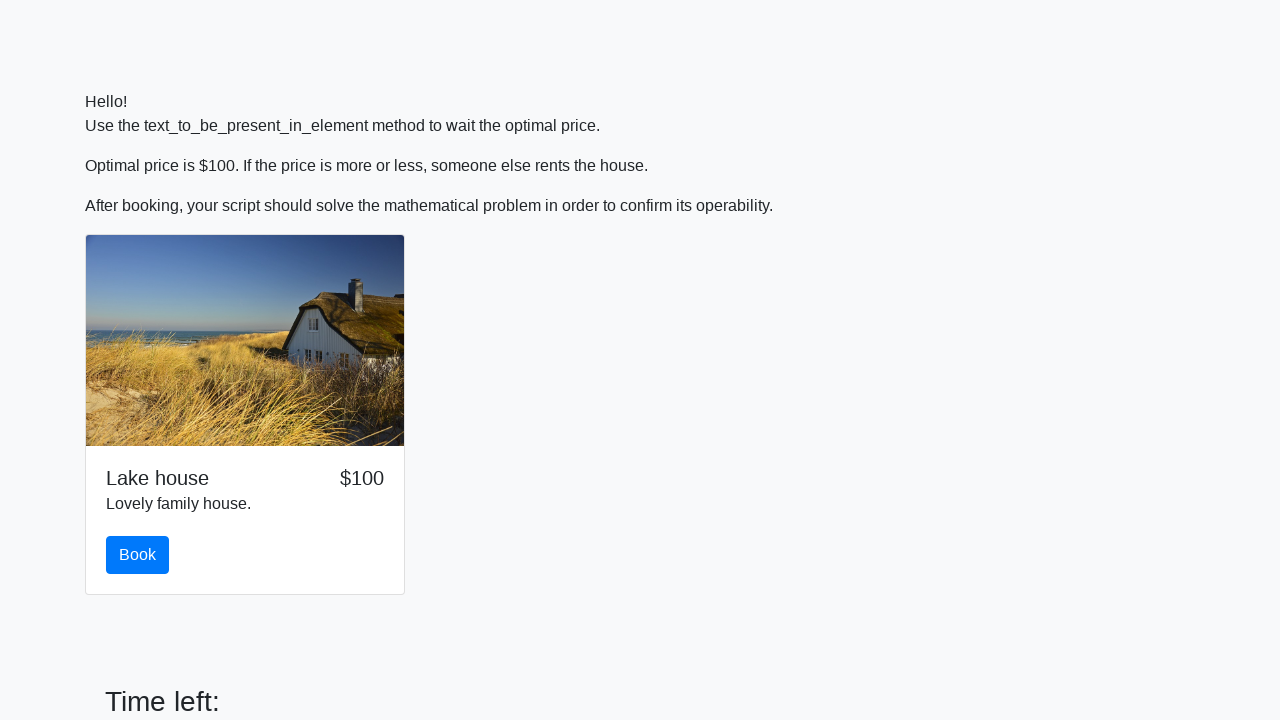

Retrieved x value from input_value element: 637
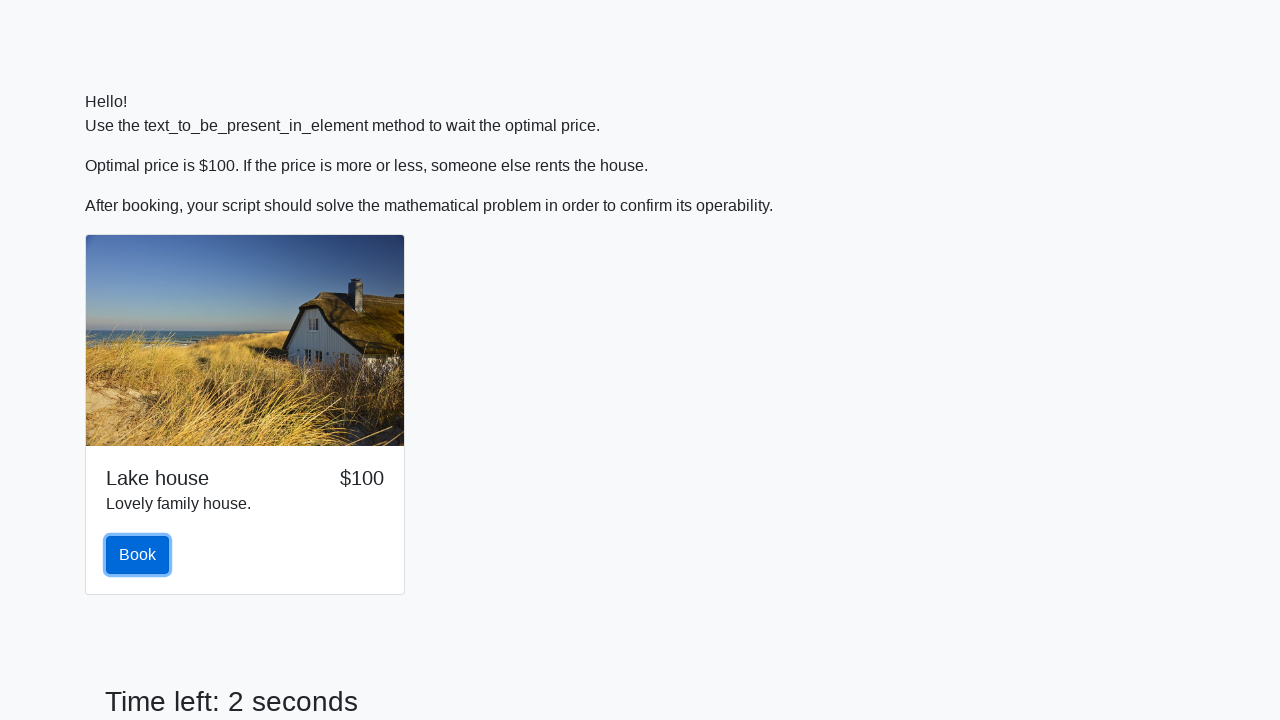

Calculated formula result: log(abs(12*sin(637))) = 2.094420157340681
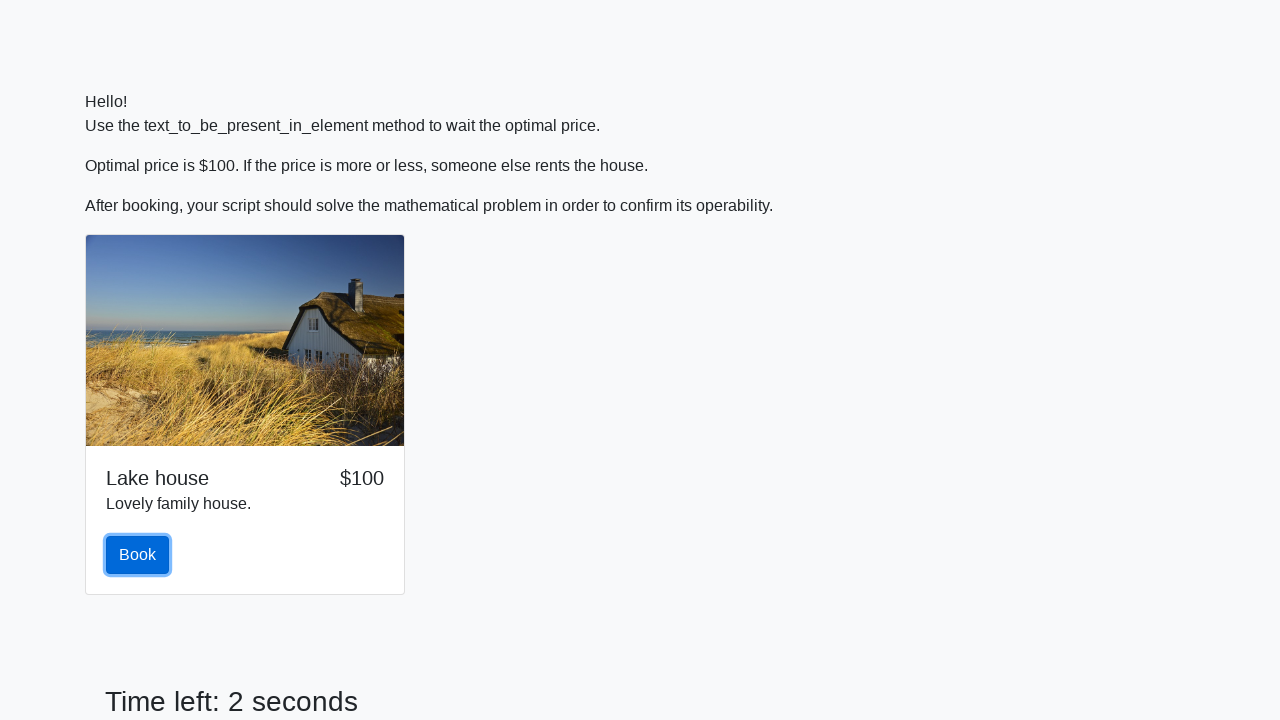

Filled answer field with calculated value: 2.094420157340681 on #answer
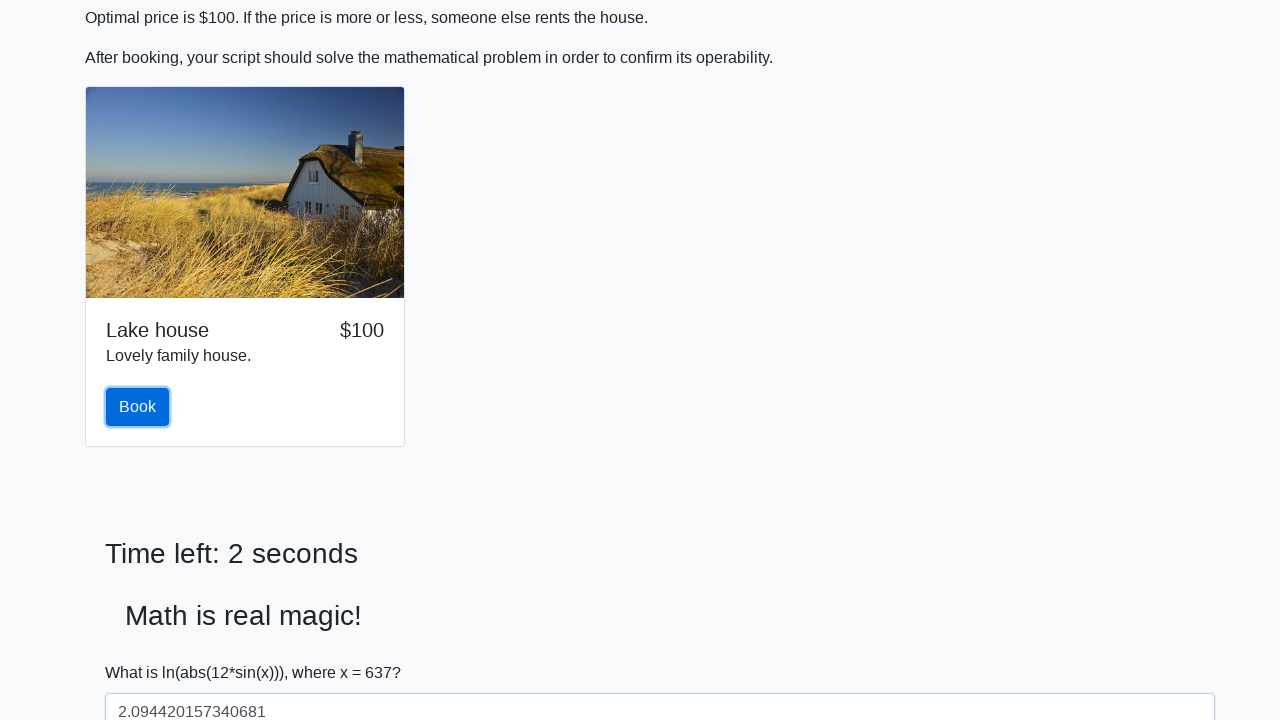

Clicked the solve button to submit the answer at (143, 651) on #solve
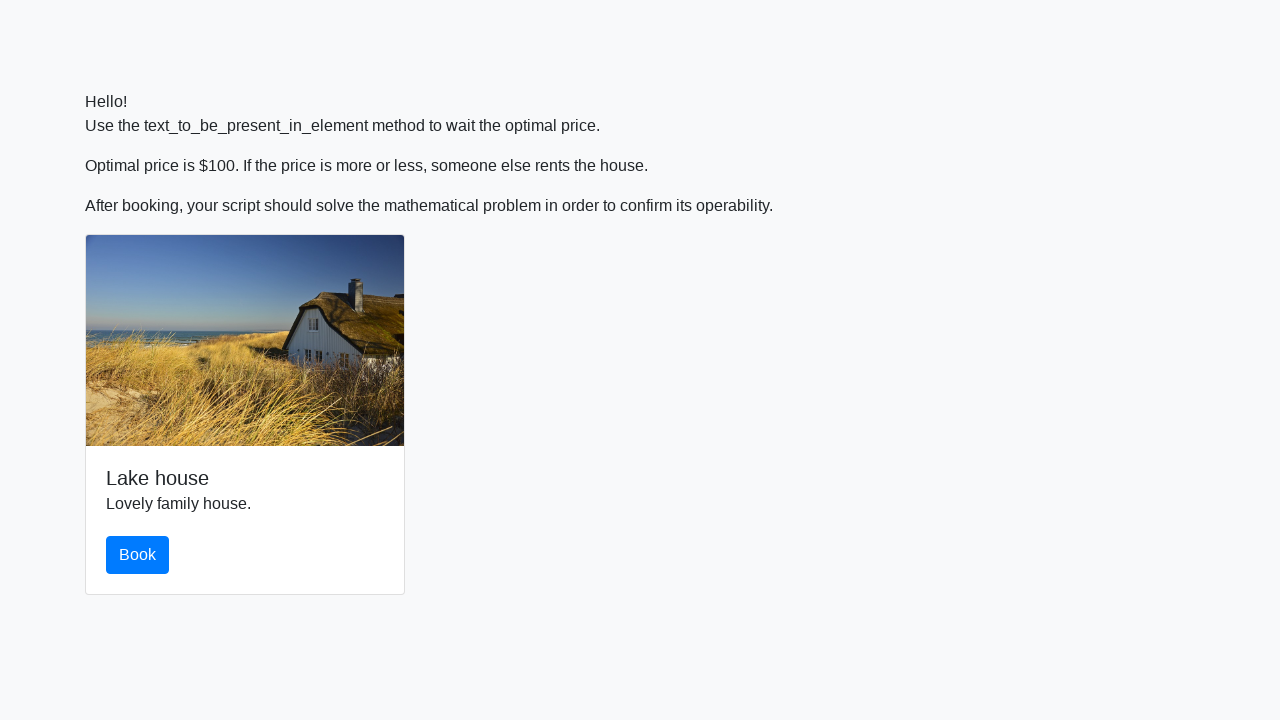

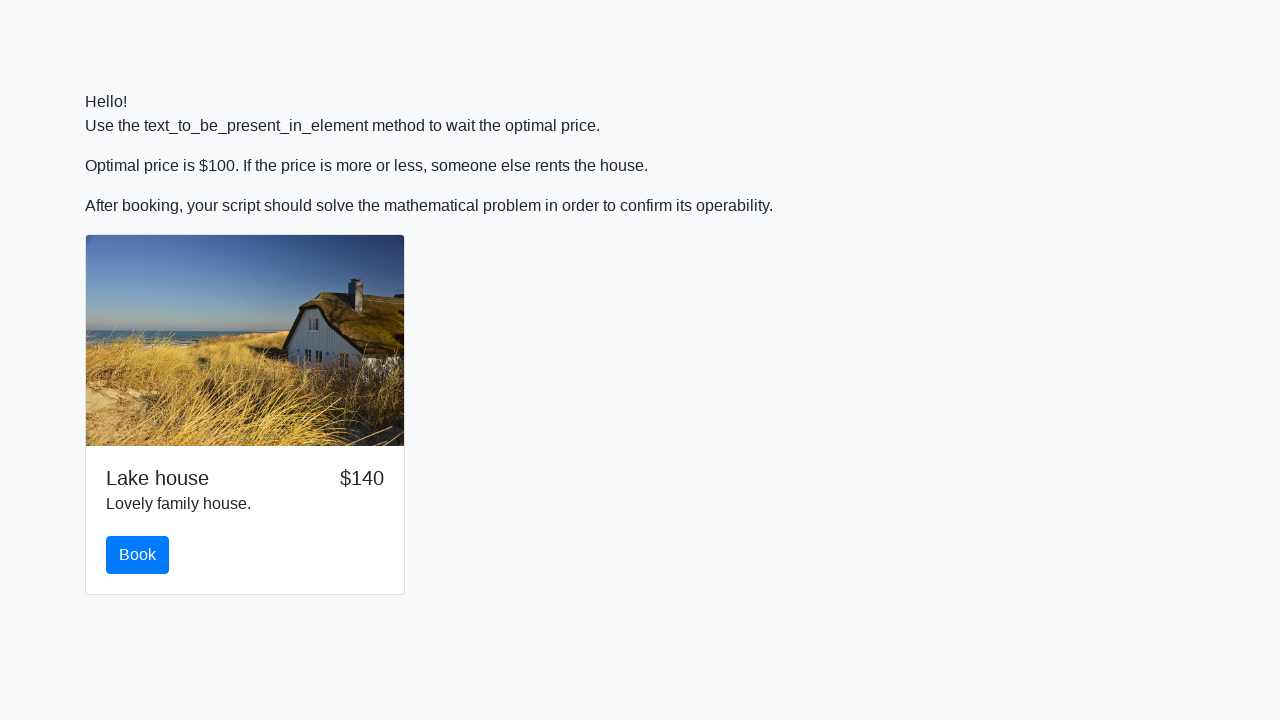